Navigates to the OrangeHRM demo site and waits for it to load (login functionality is commented out in original)

Starting URL: https://opensource-demo.orangehrmlive.com/

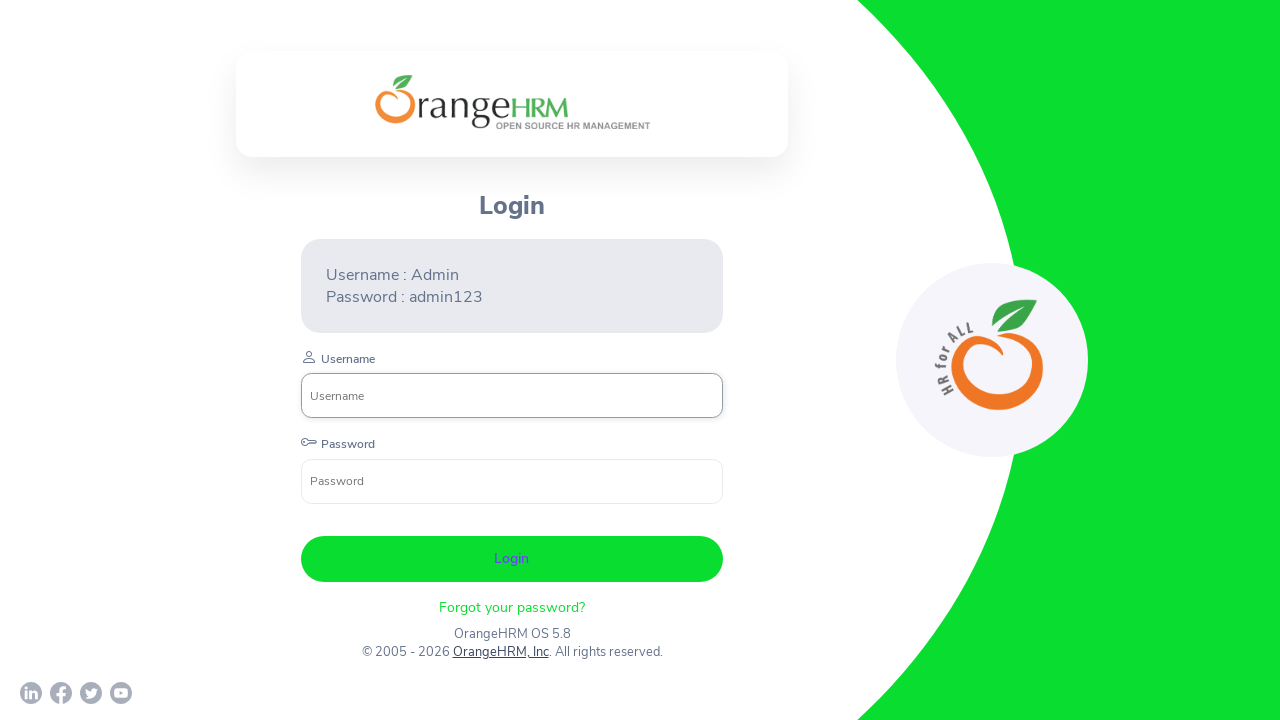

Waited for page to reach domcontentloaded state
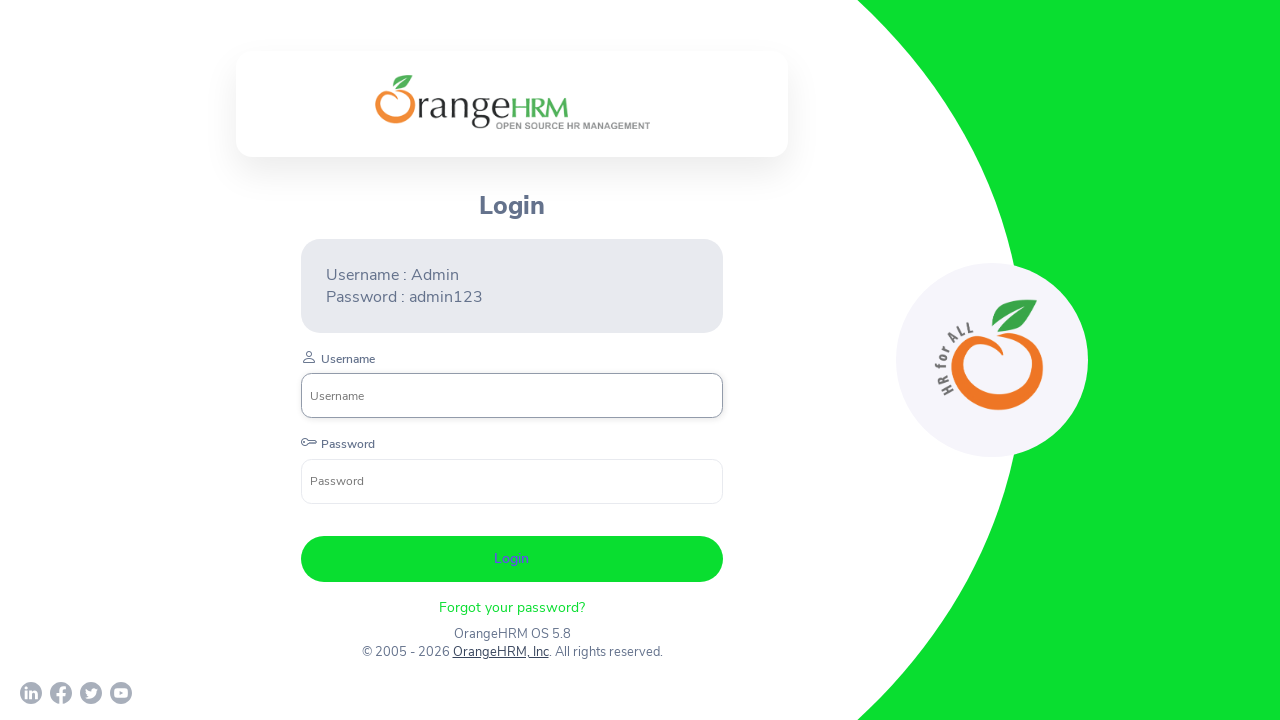

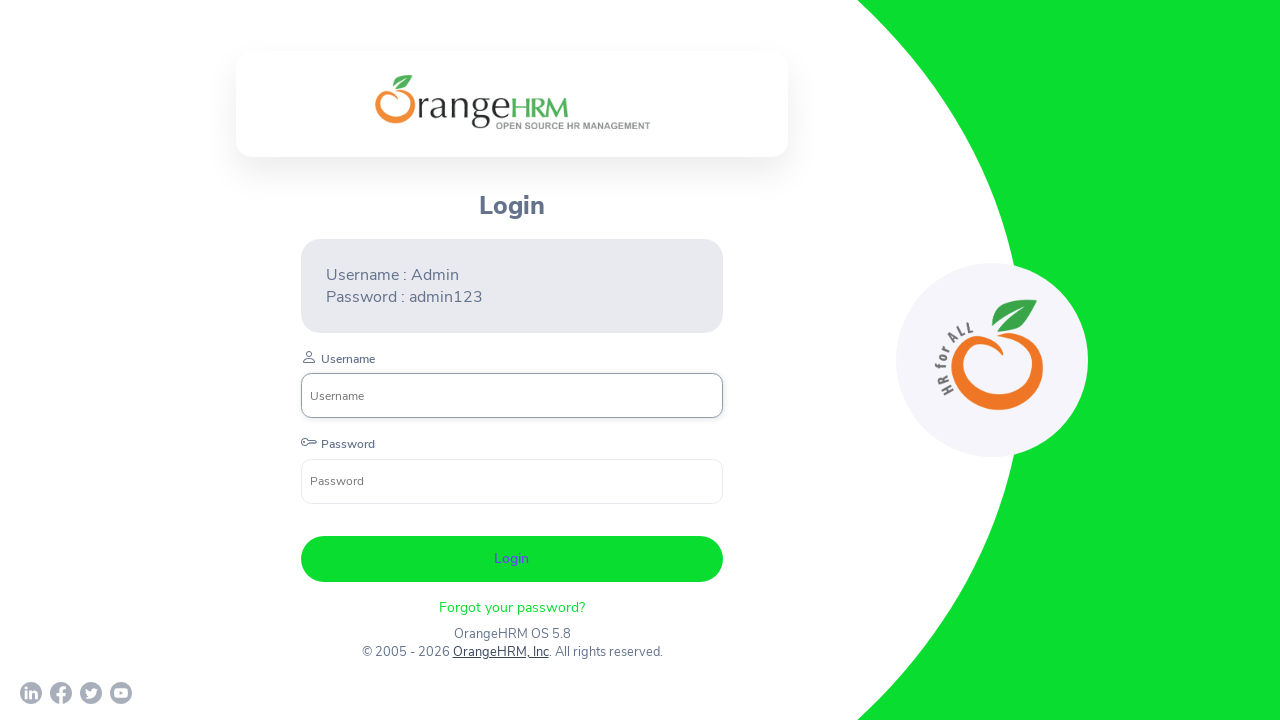